Tests the jQuery UI droppable demo by switching to the iframe containing the demo, then performing a drag-and-drop action from the draggable element to the droppable target.

Starting URL: https://jqueryui.com/droppable/

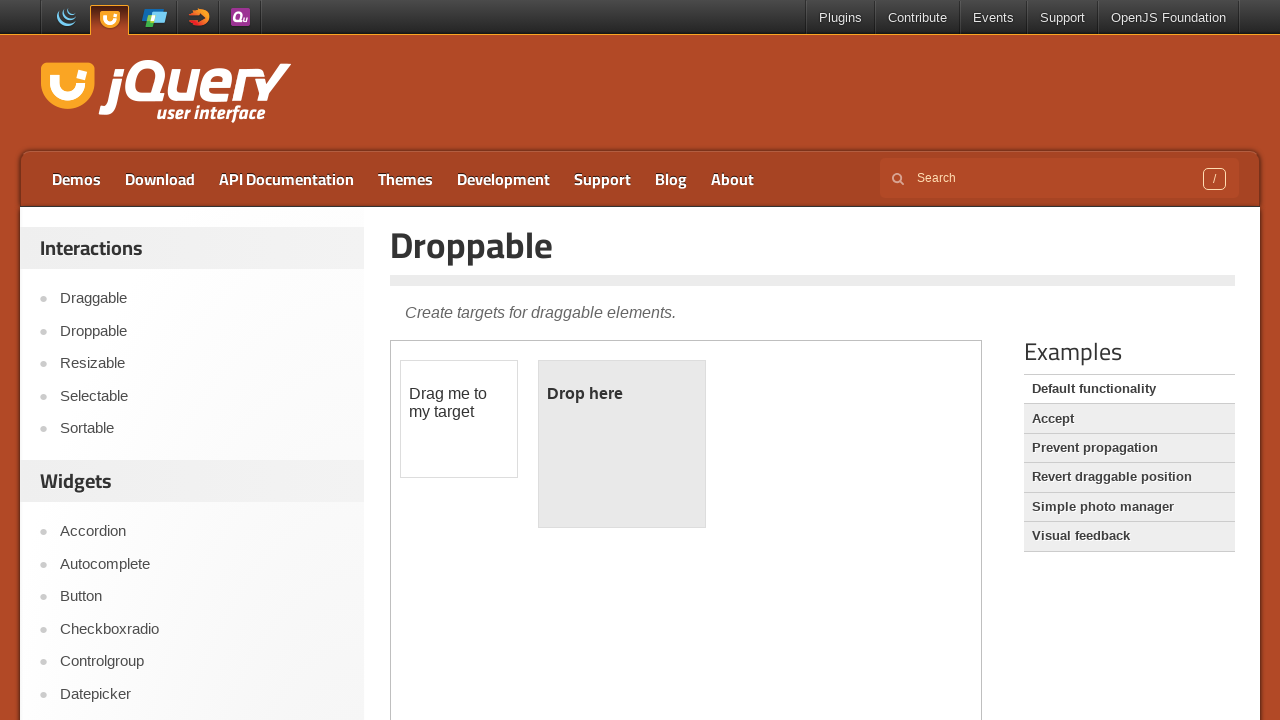

Located the demo iframe
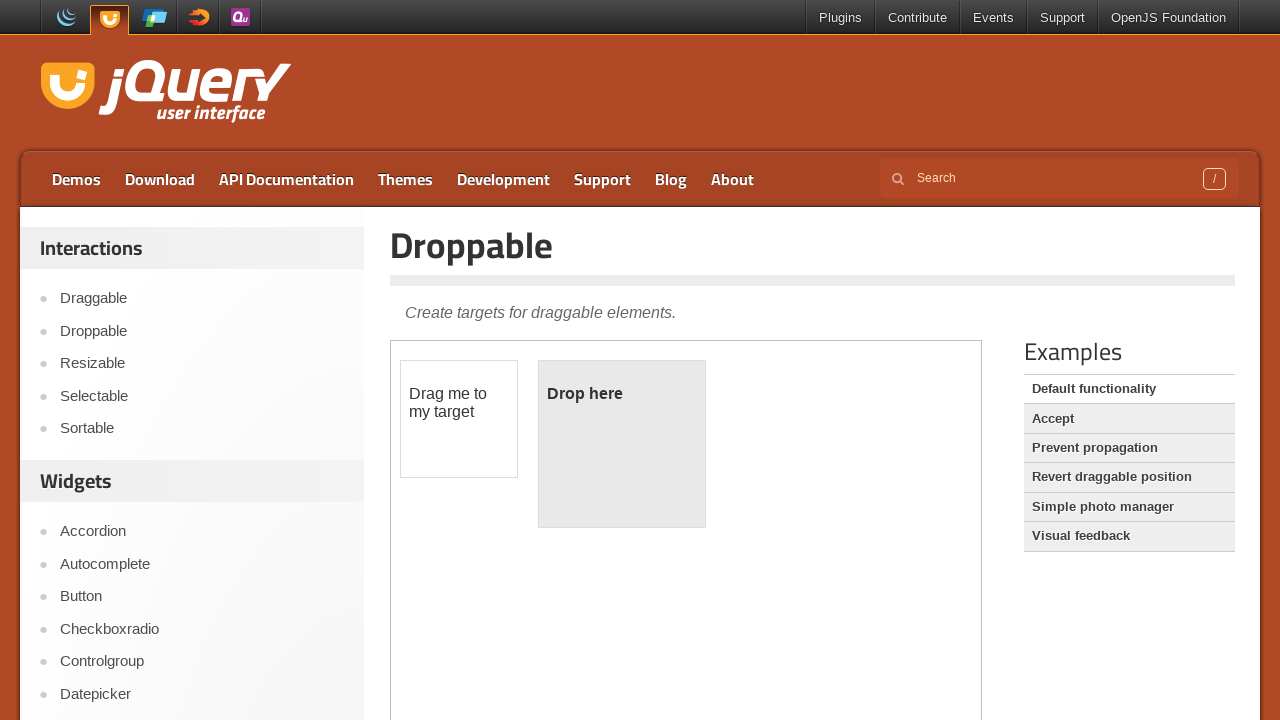

Located the draggable element
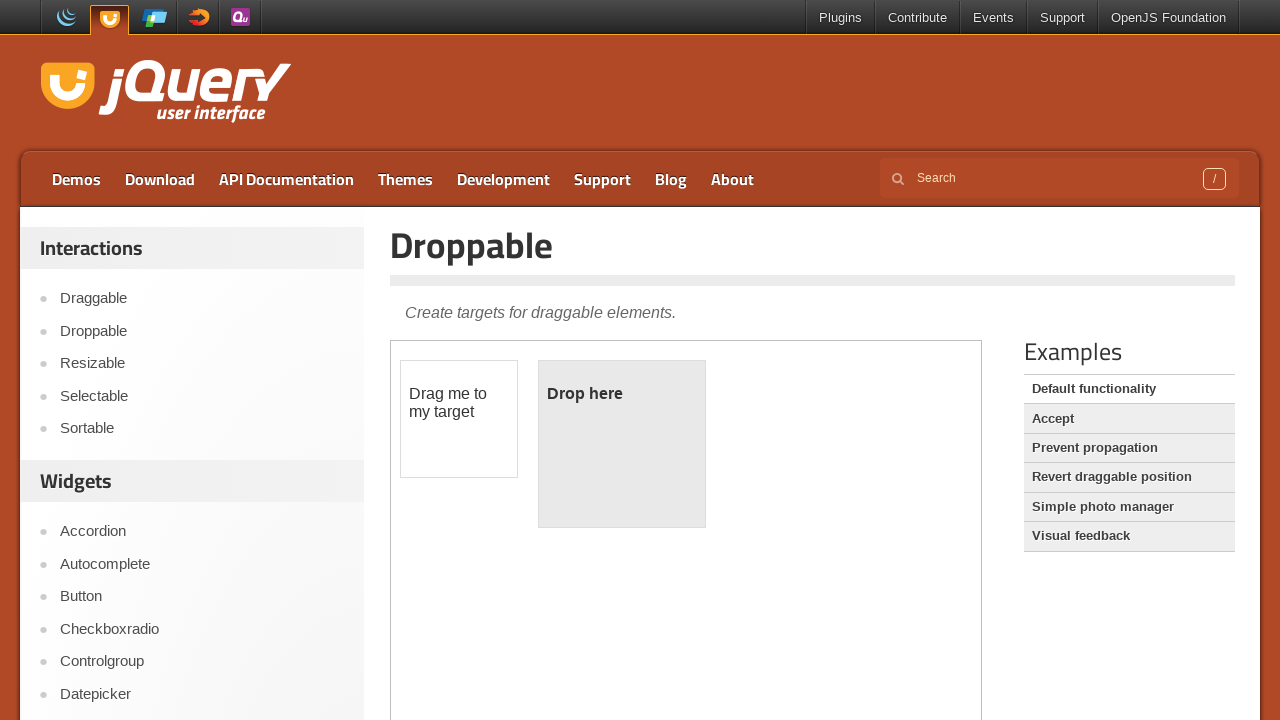

Located the droppable element
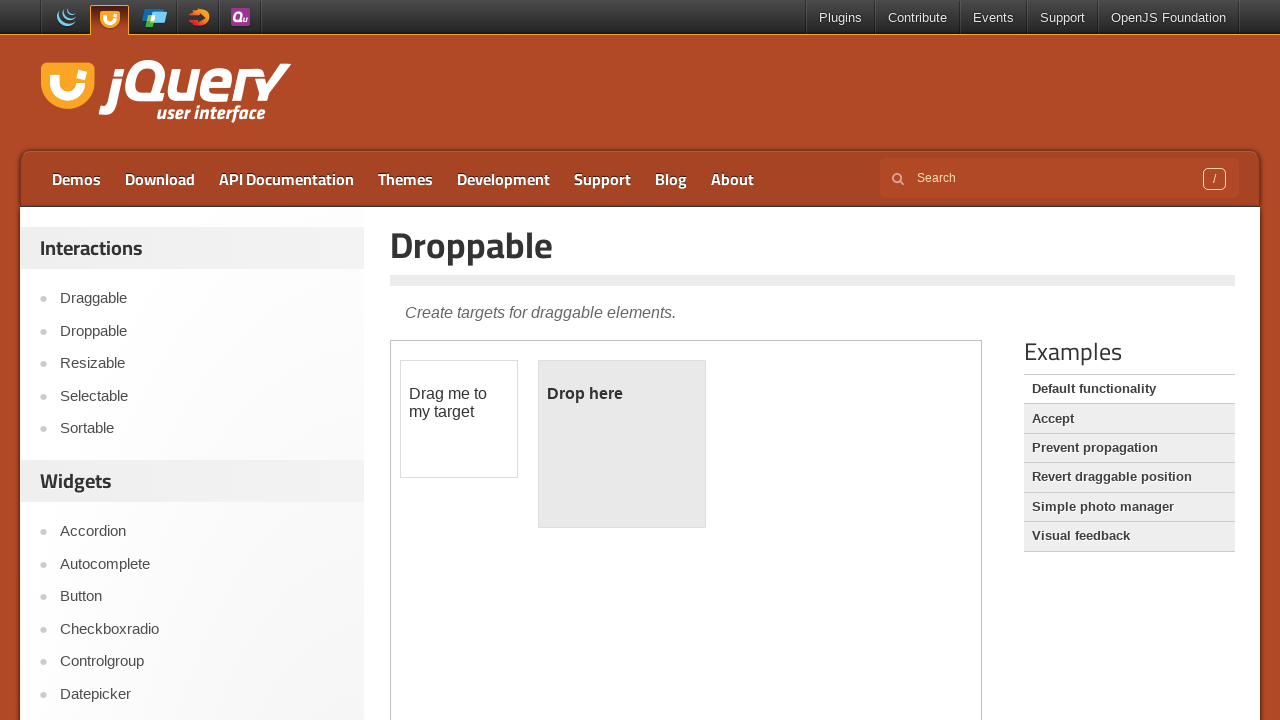

Draggable element is now visible
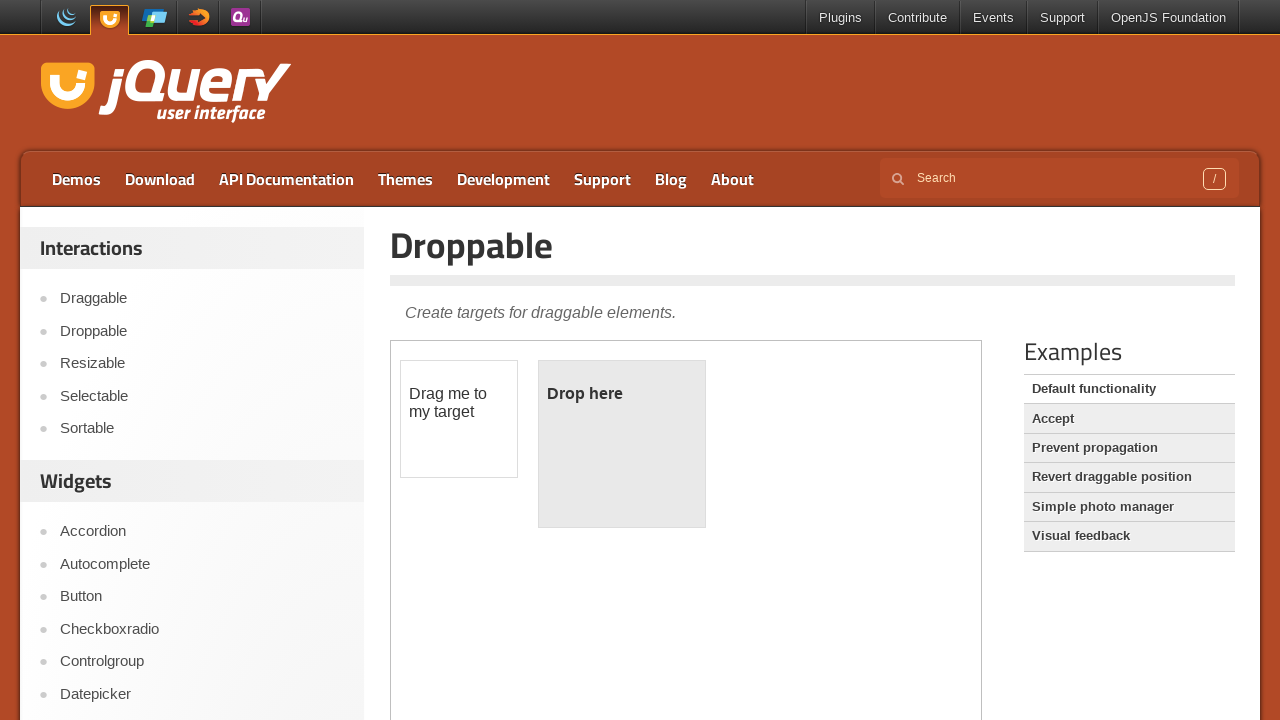

Droppable element is now visible
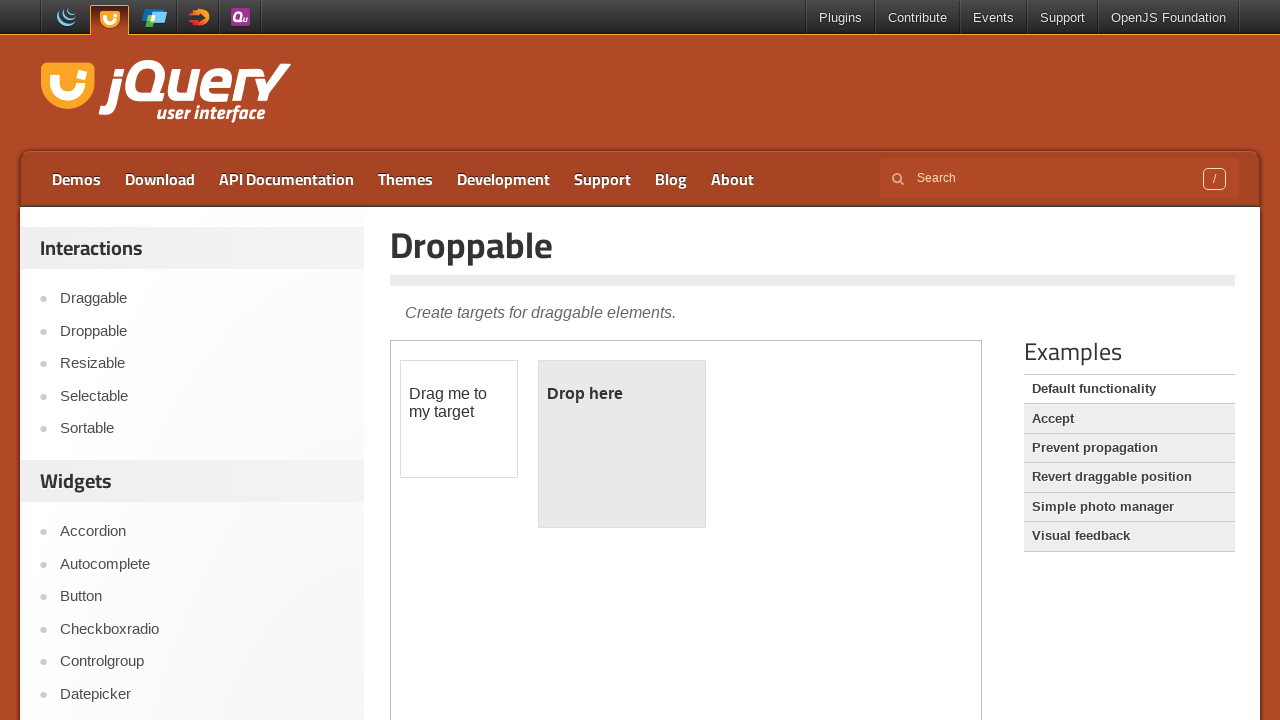

Dragged the draggable element onto the droppable target at (622, 444)
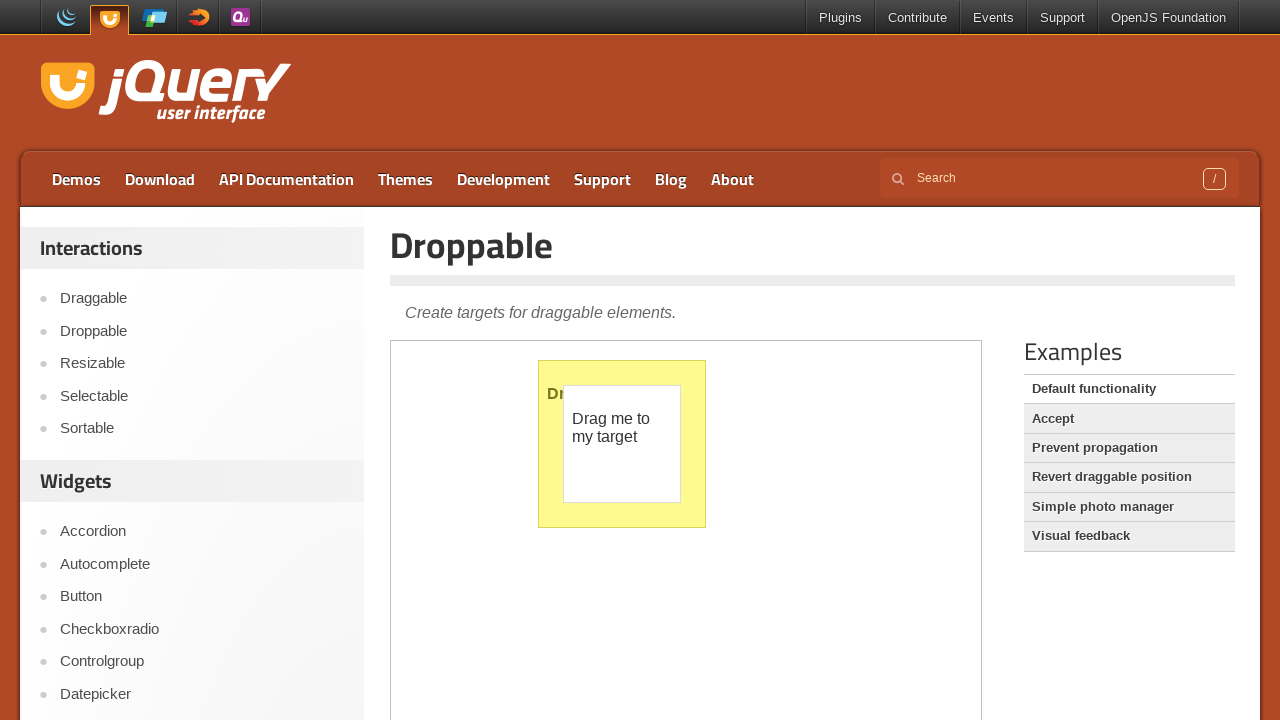

Verified that the drop was successful - droppable element now displays 'Dropped!'
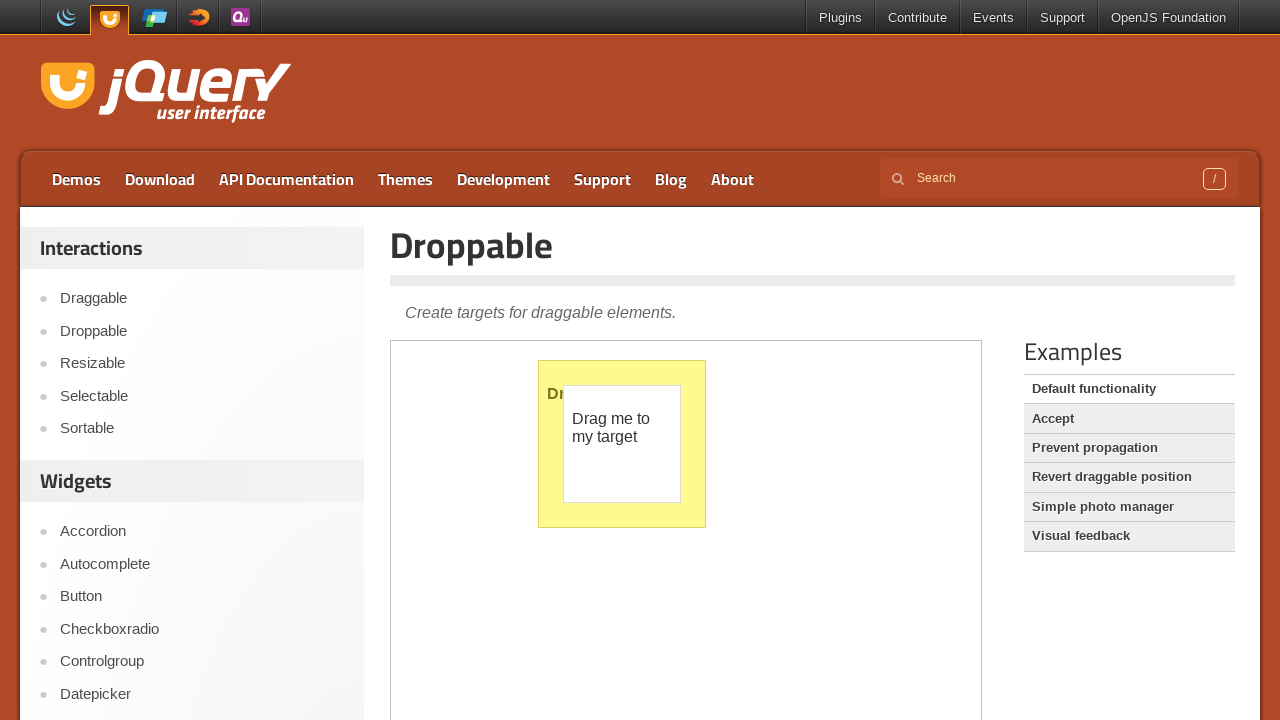

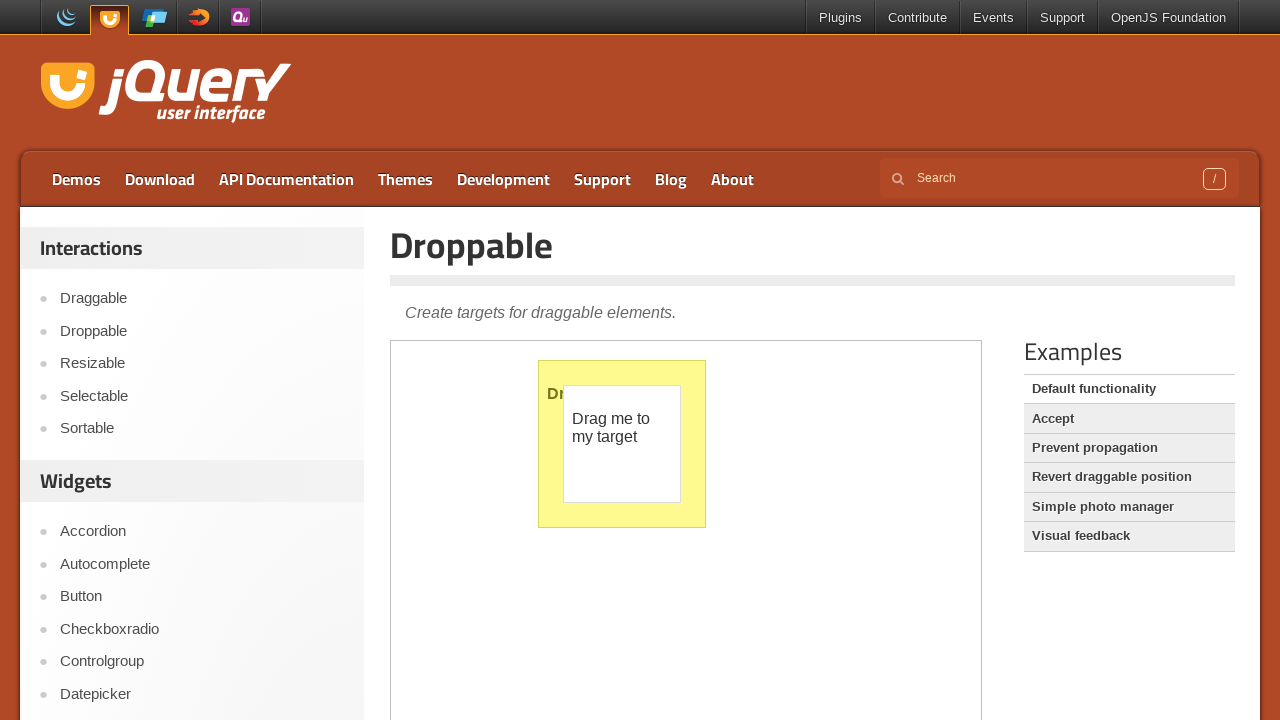